Tests dynamic button interactions by clicking a sequence of buttons that appear dynamically after each click

Starting URL: https://testpages.eviltester.com/styled/dynamic-buttons-simple.html

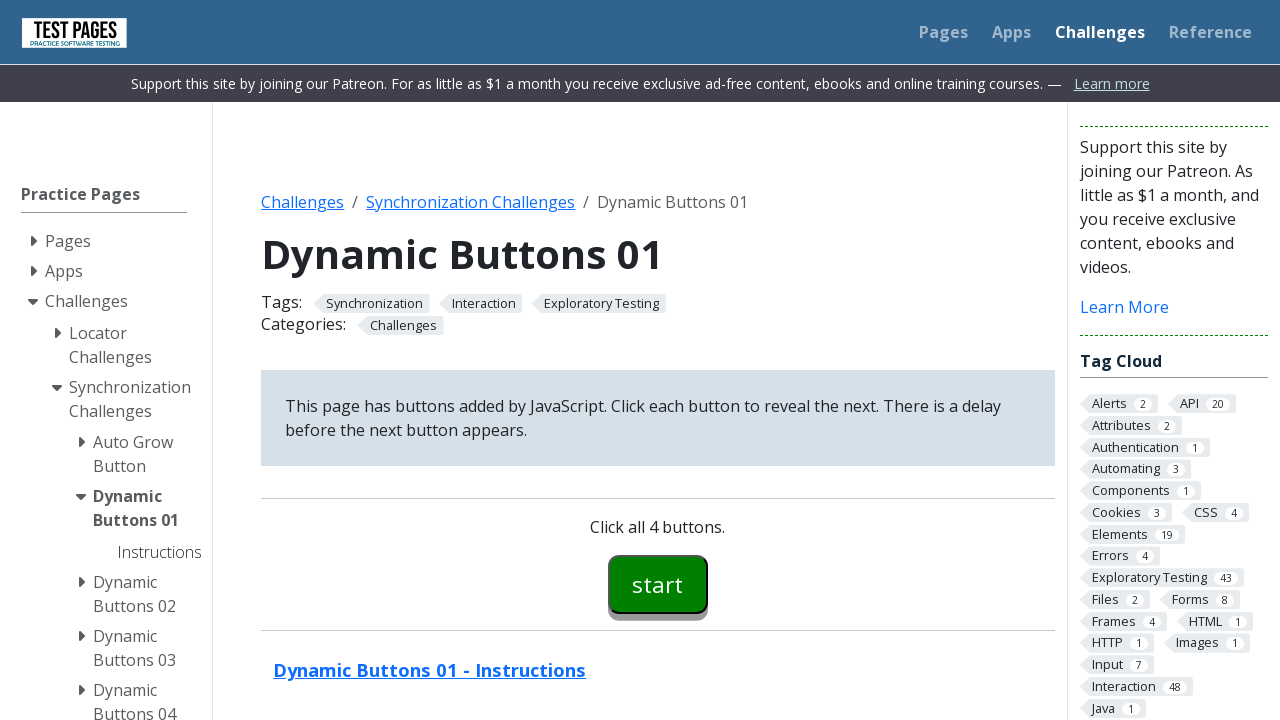

Clicked the first button (button00) at (658, 584) on #button00
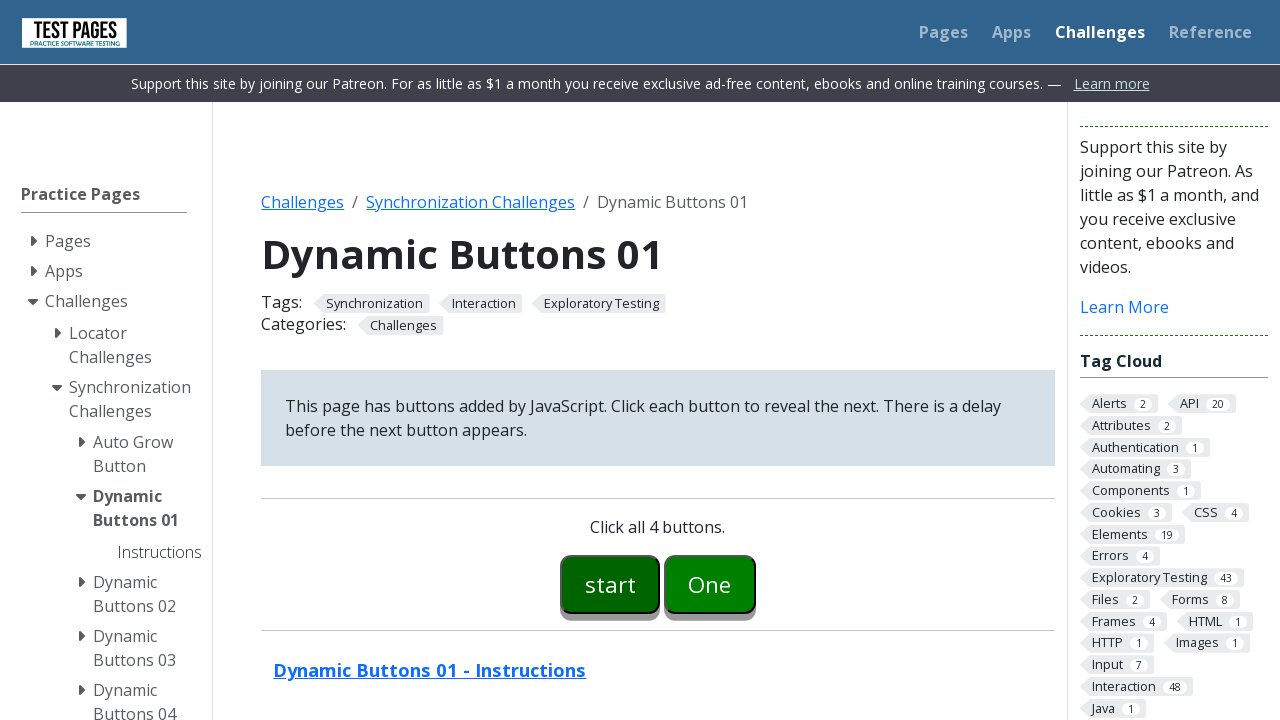

Clicked the second button (button01) at (710, 584) on #button01
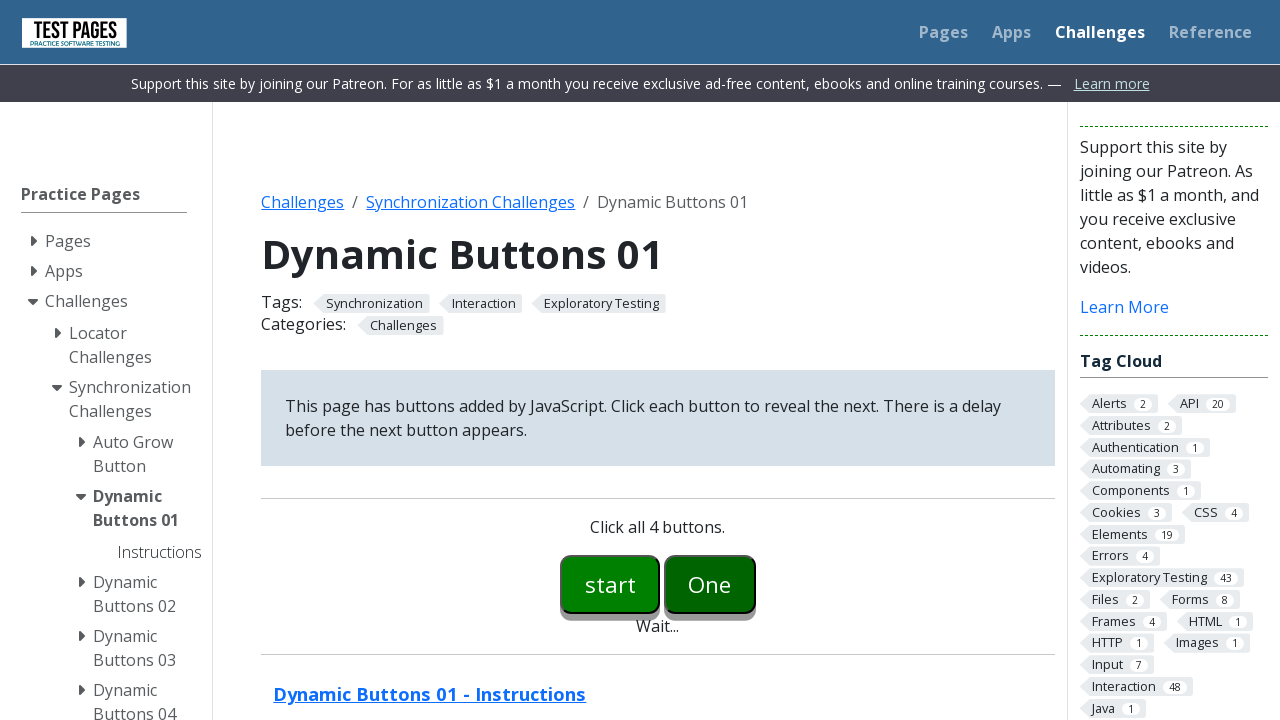

Third button (button02) appeared dynamically
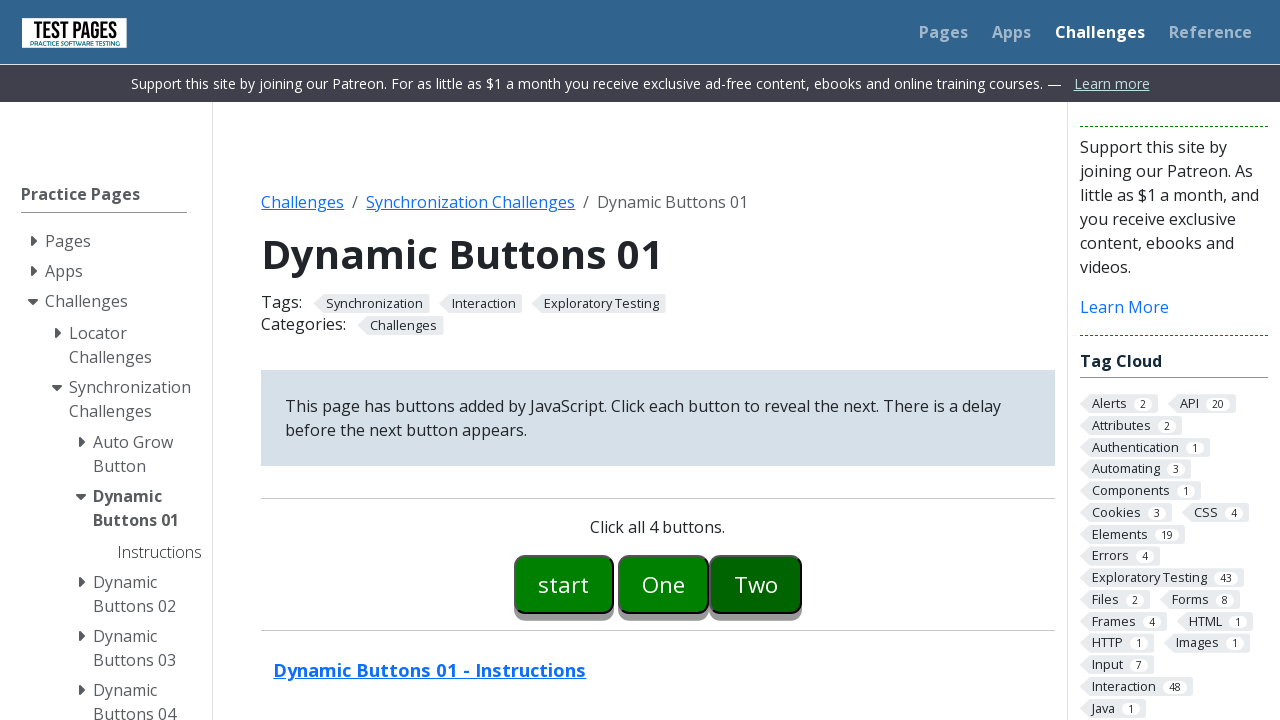

Clicked the third button (button02) at (756, 584) on #button02
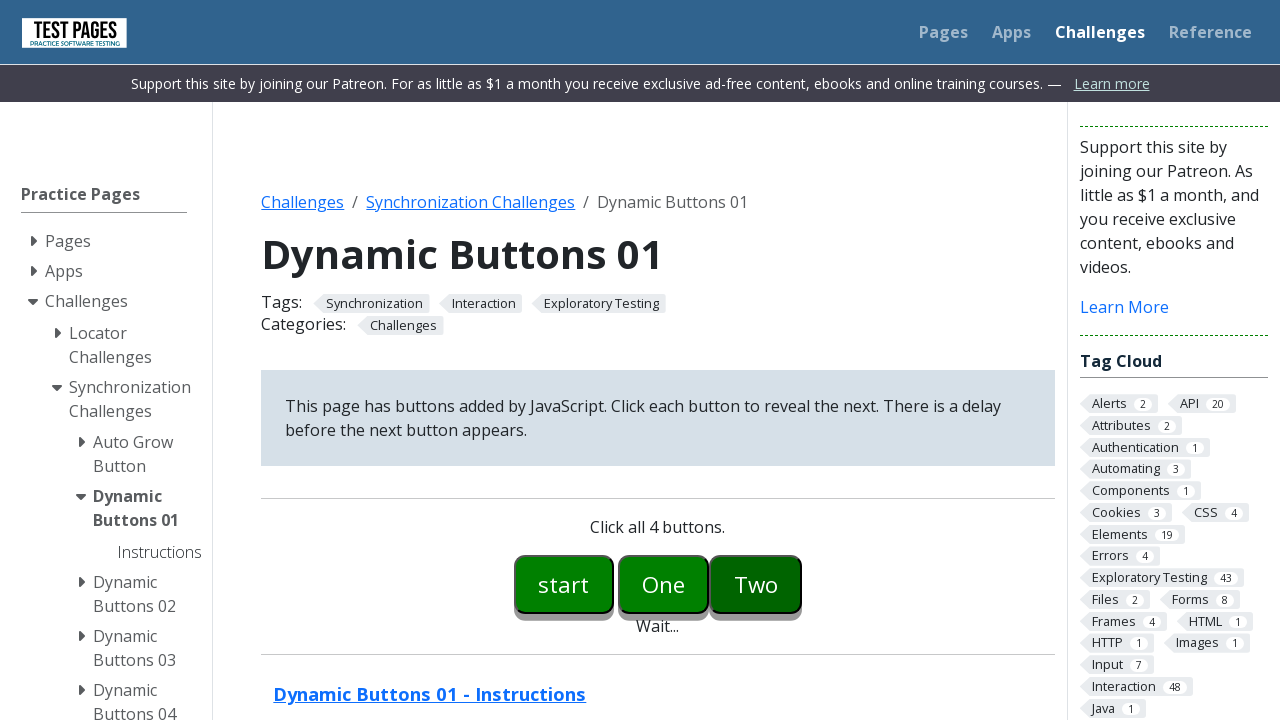

Fourth button (button03) appeared dynamically
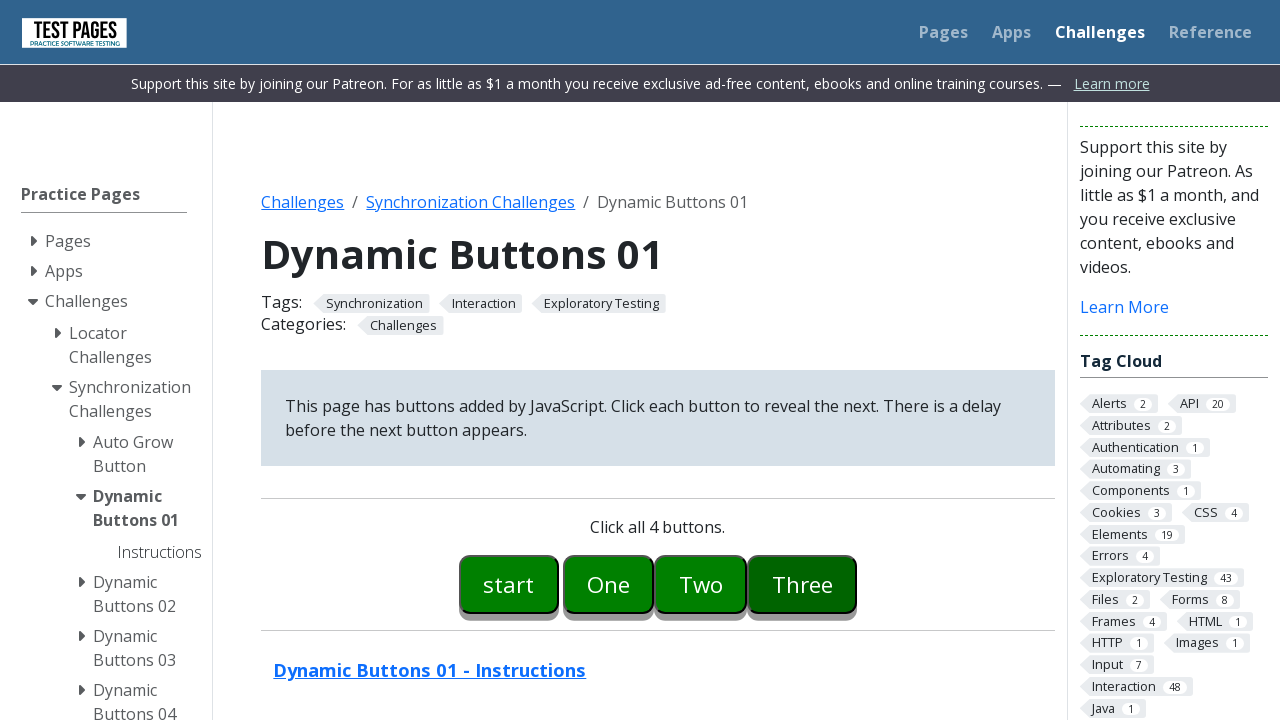

Clicked the fourth button (button03) at (802, 584) on #button03
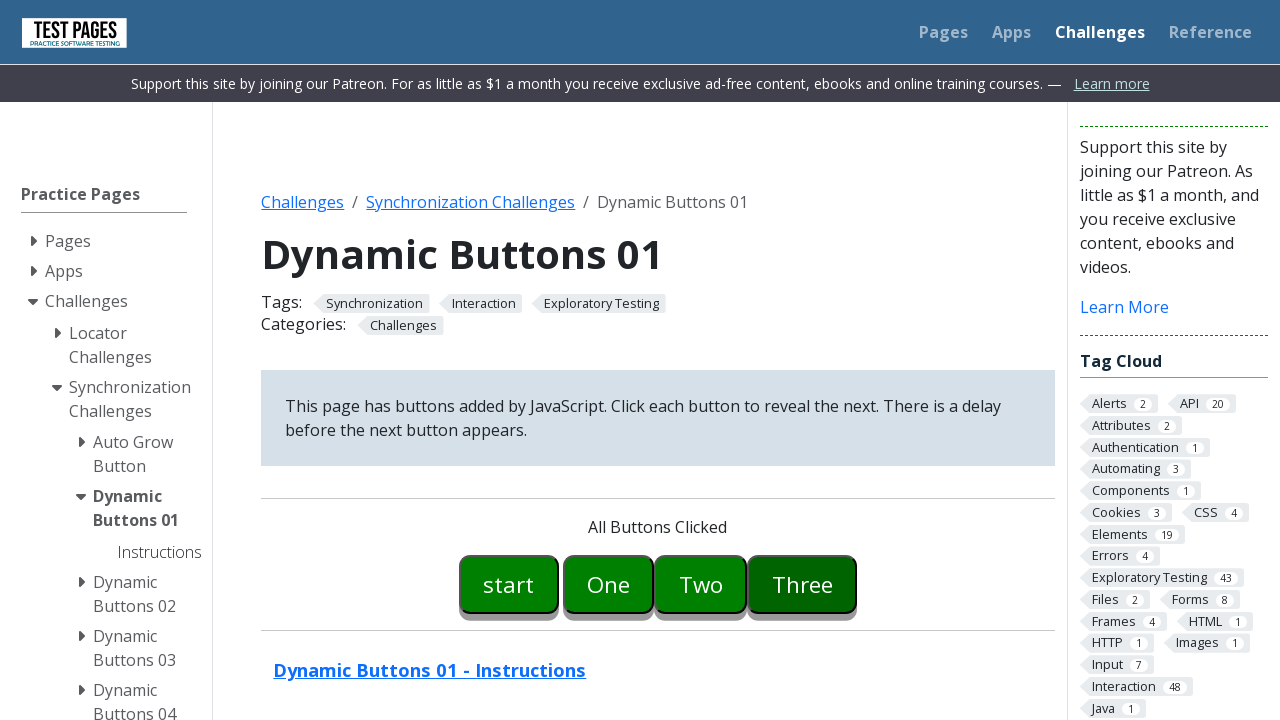

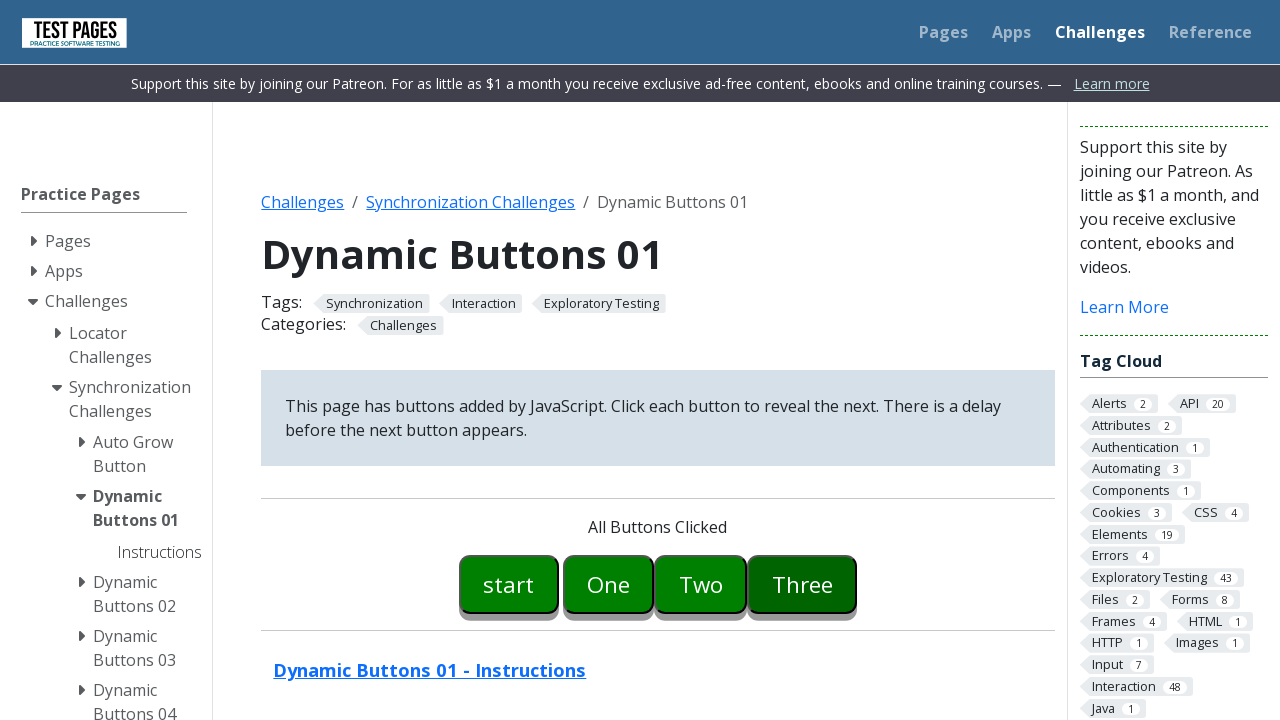